Tests the complete flight booking process on BlazeDemo by selecting departure/destination cities, choosing the lowest priced flight, filling passenger information, and submitting the booking form

Starting URL: https://blazedemo.com/

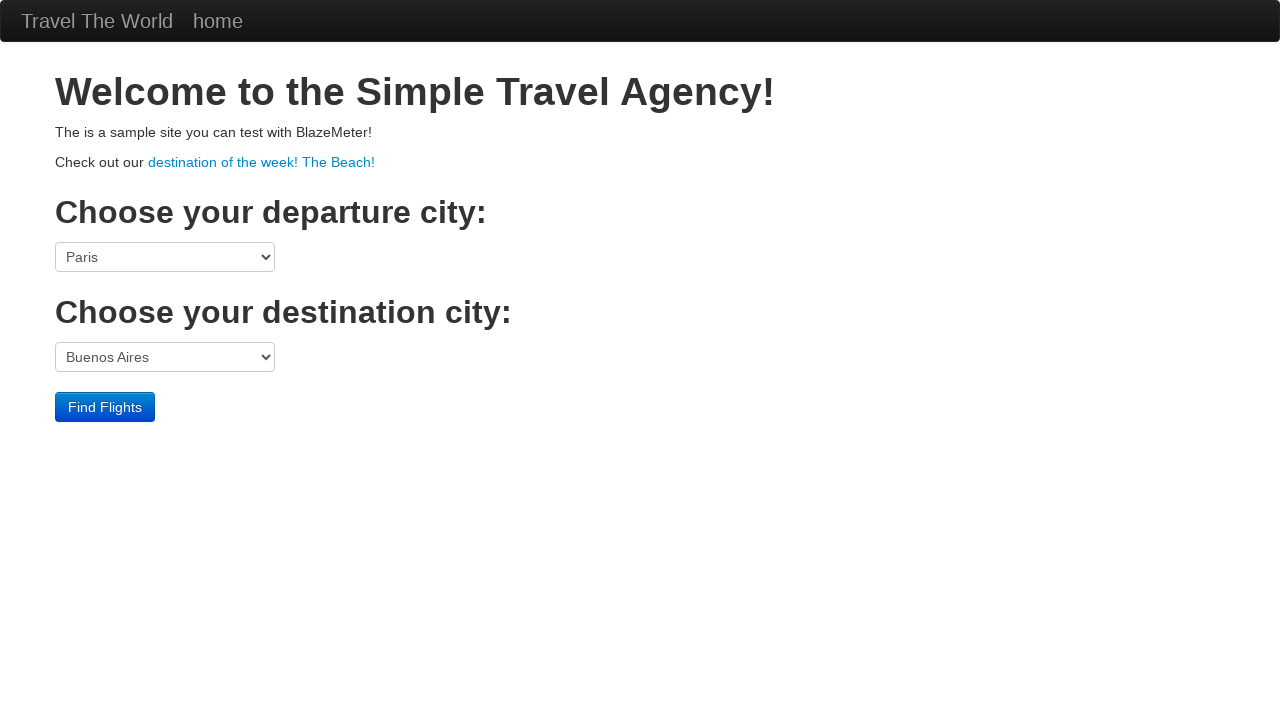

Clicked departure city dropdown at (165, 257) on select[name='fromPort']
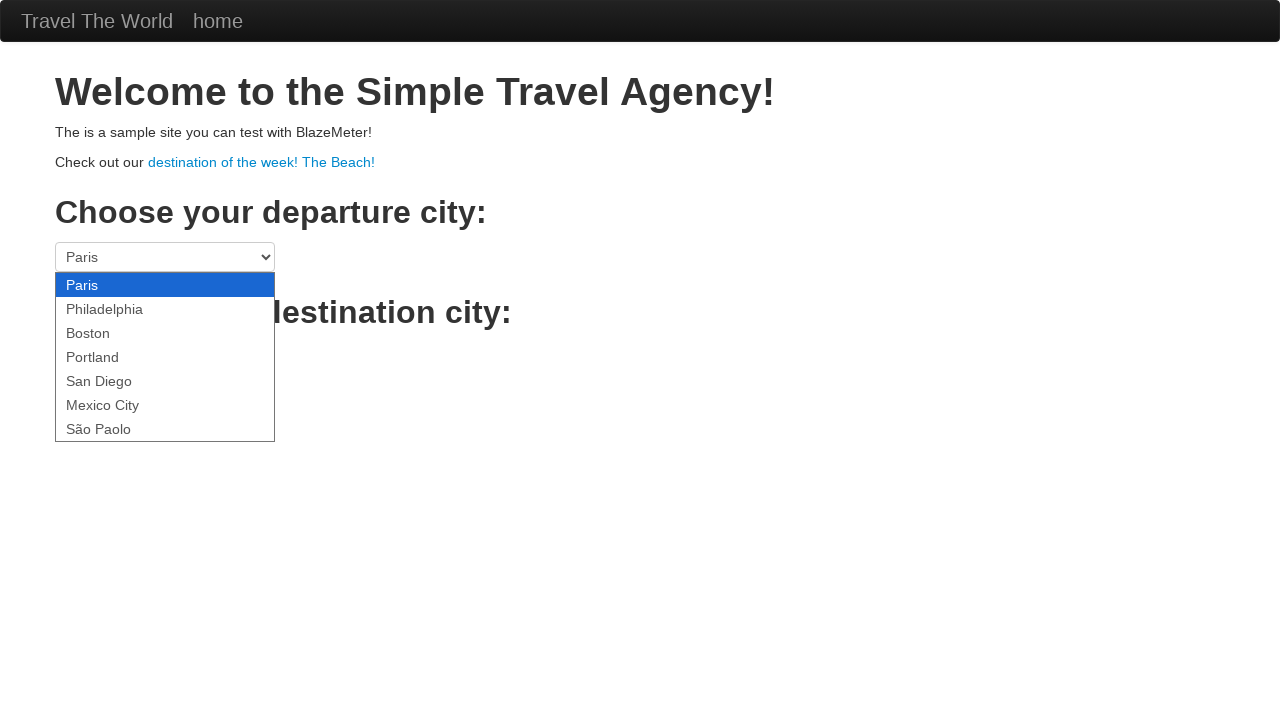

Selected Boston as departure city on select[name='fromPort']
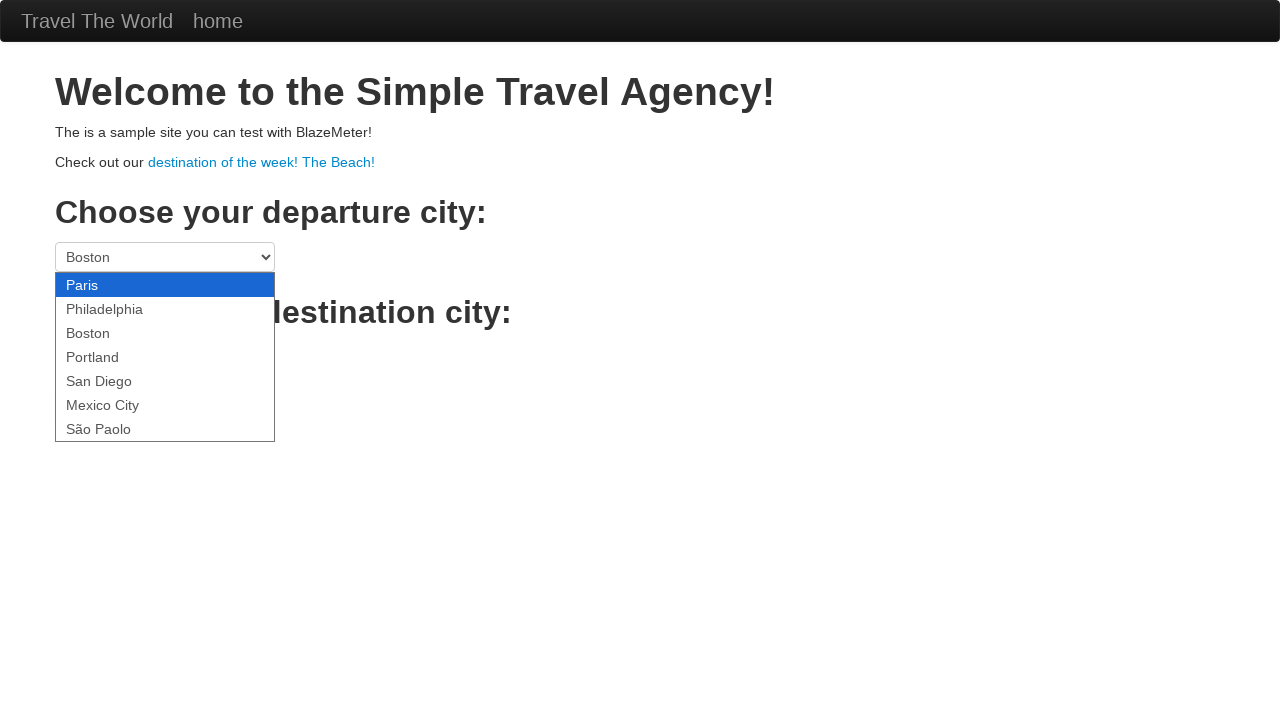

Clicked destination city dropdown at (165, 357) on select[name='toPort']
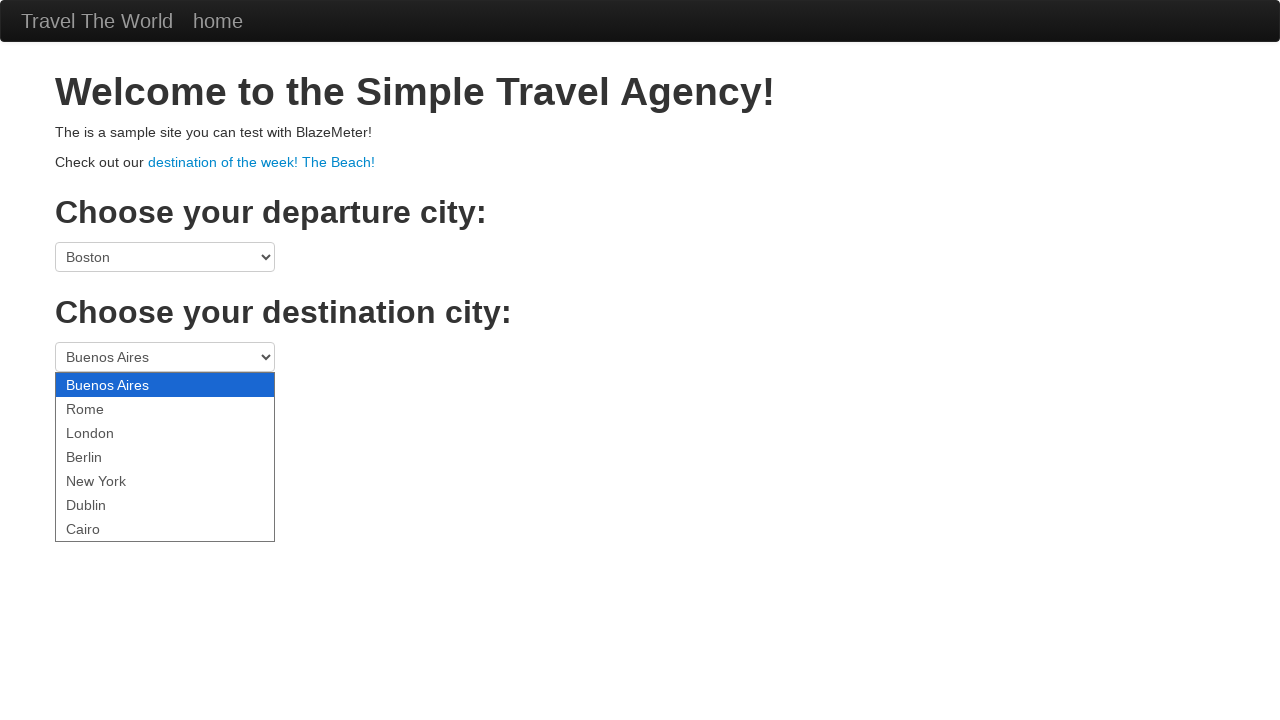

Selected London as destination city on select[name='toPort']
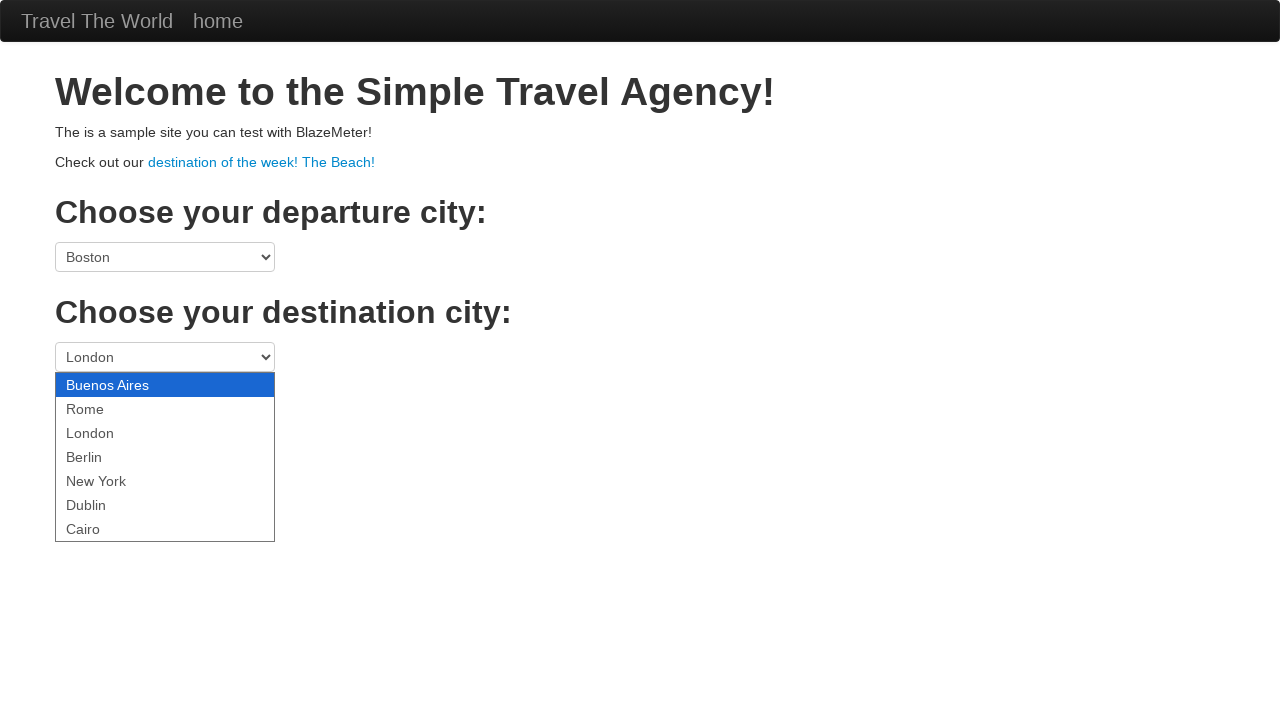

Clicked Find Flights button at (105, 407) on input[type='submit']
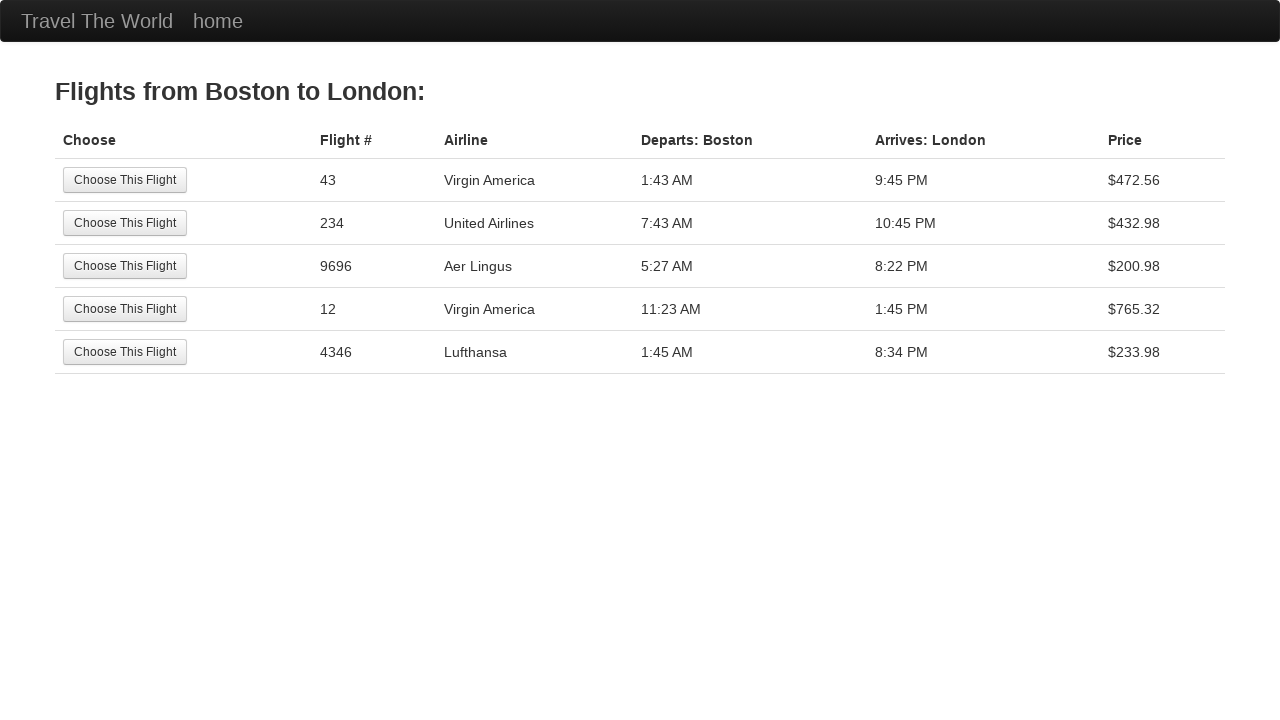

Retrieved all price elements from flight results
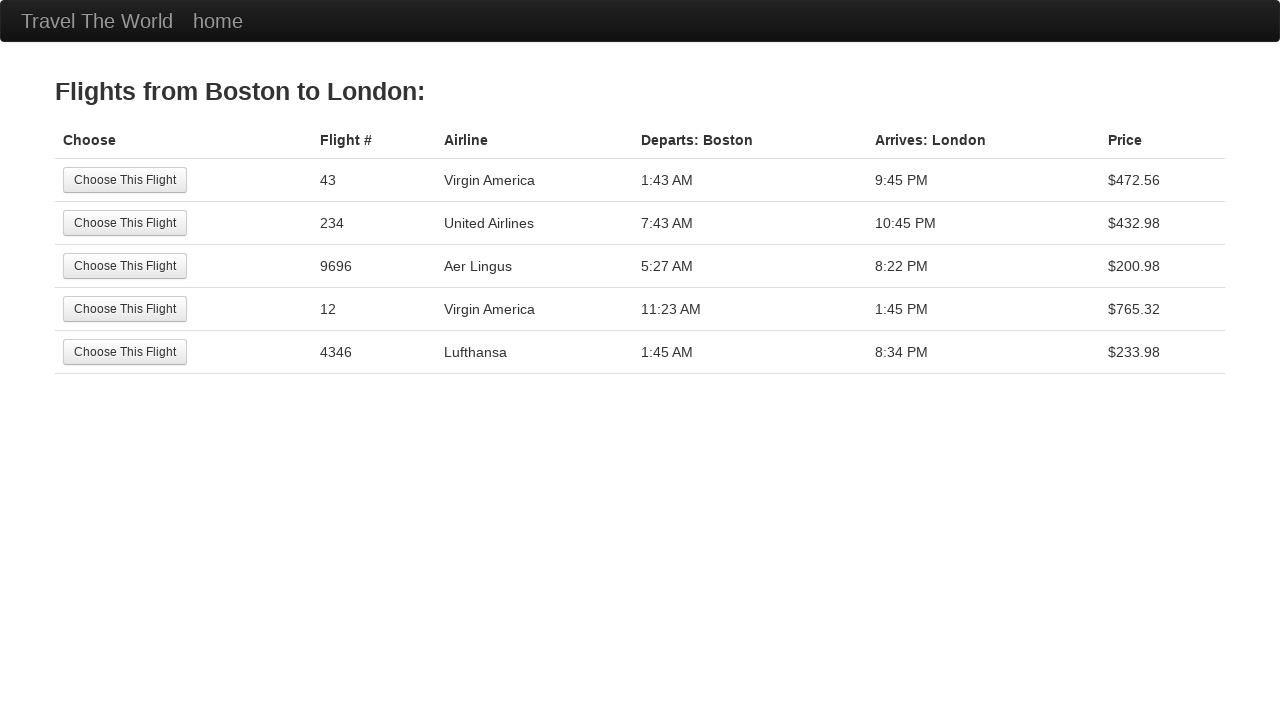

Identified lowest flight price: $200.98
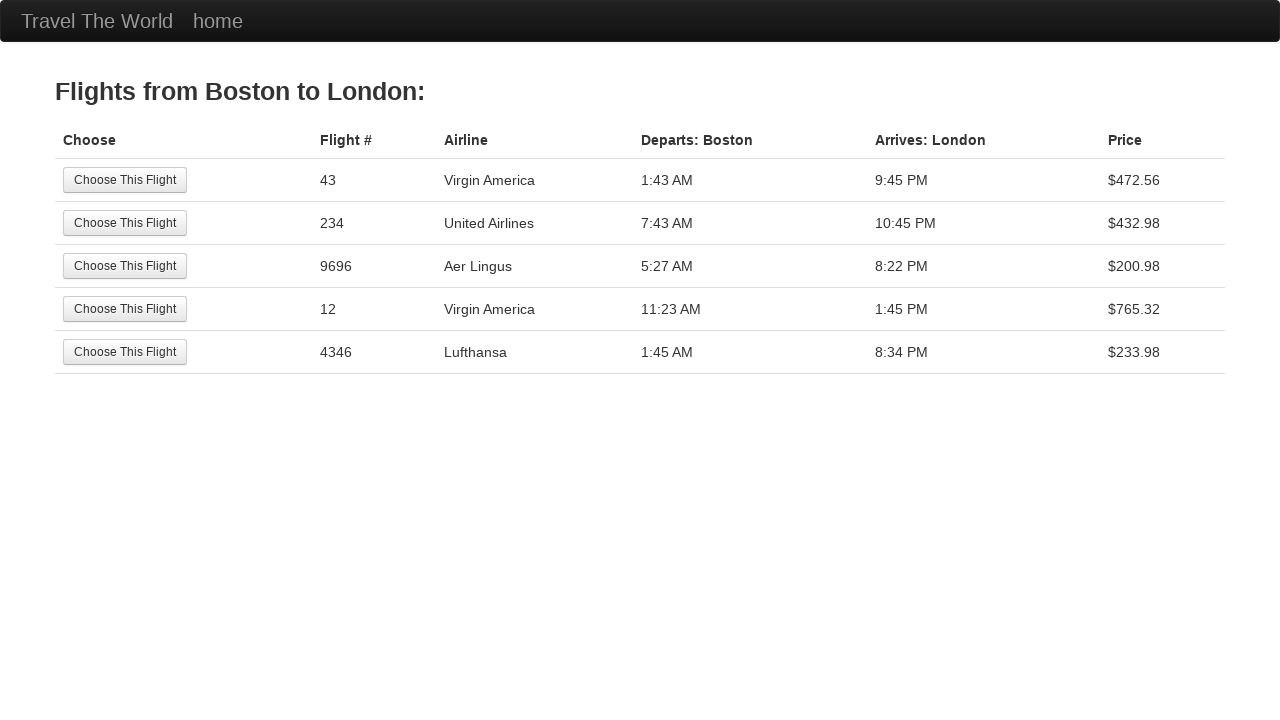

Selected flight with lowest price ($200.98) at (125, 266) on //tr[3]//td[1]//input
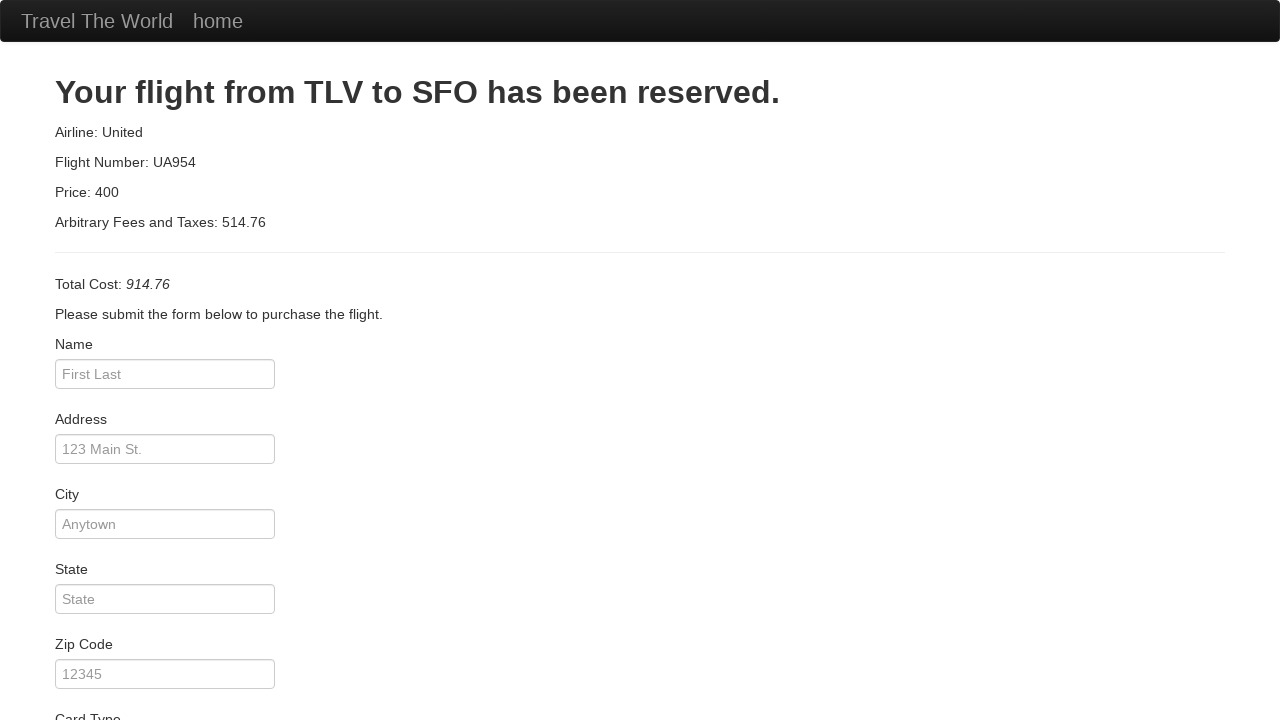

Filled passenger name: Raj Patel on input#inputName
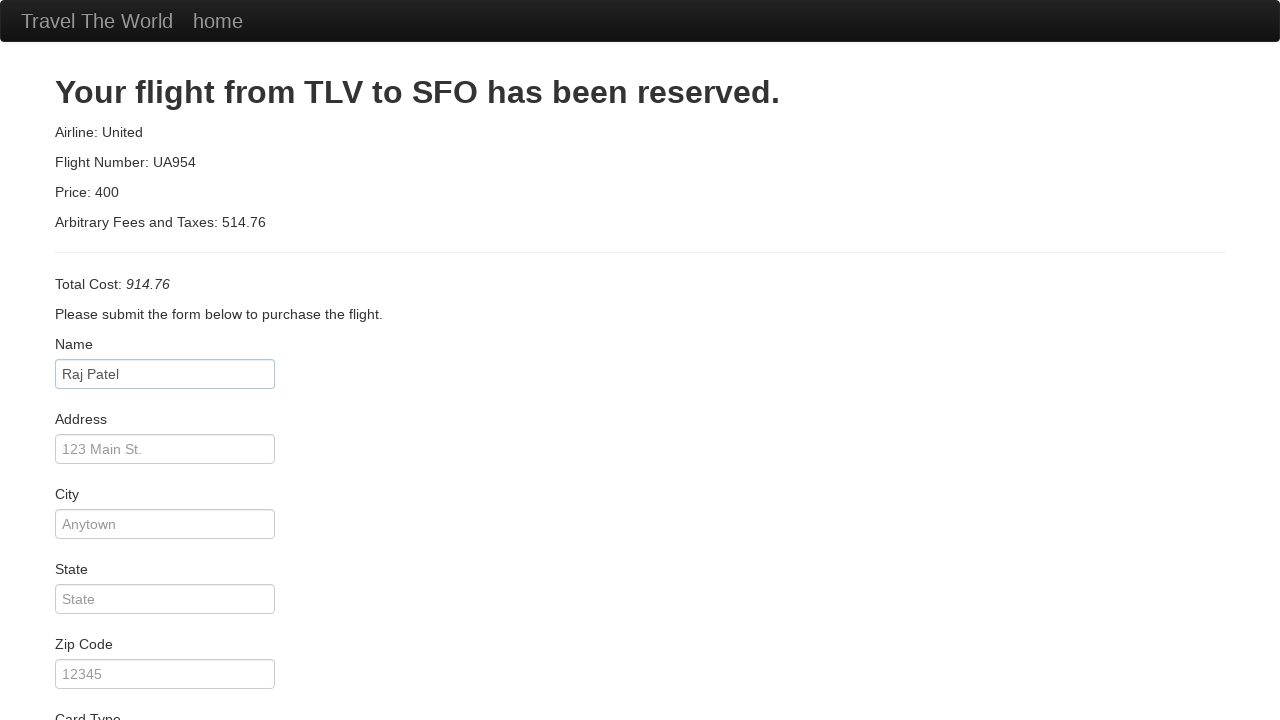

Filled passenger address: 456, Sunshine Towers on input#address
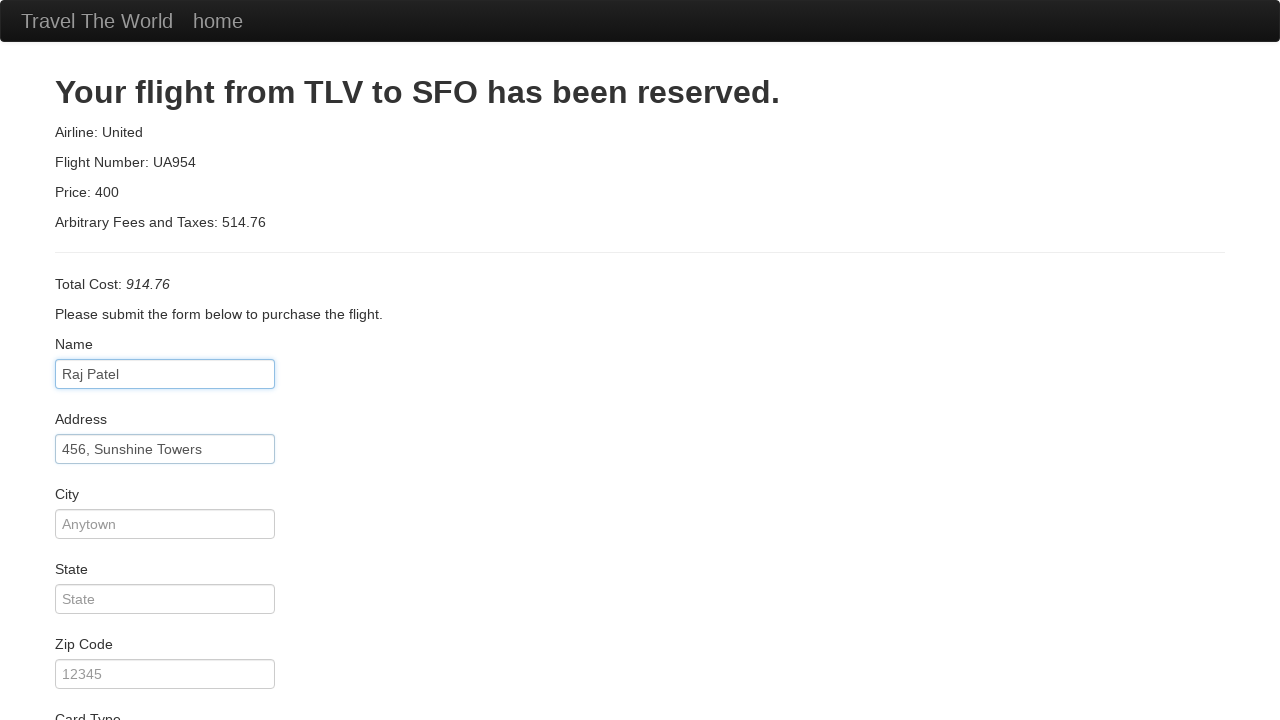

Filled city: Mumbai on input#city
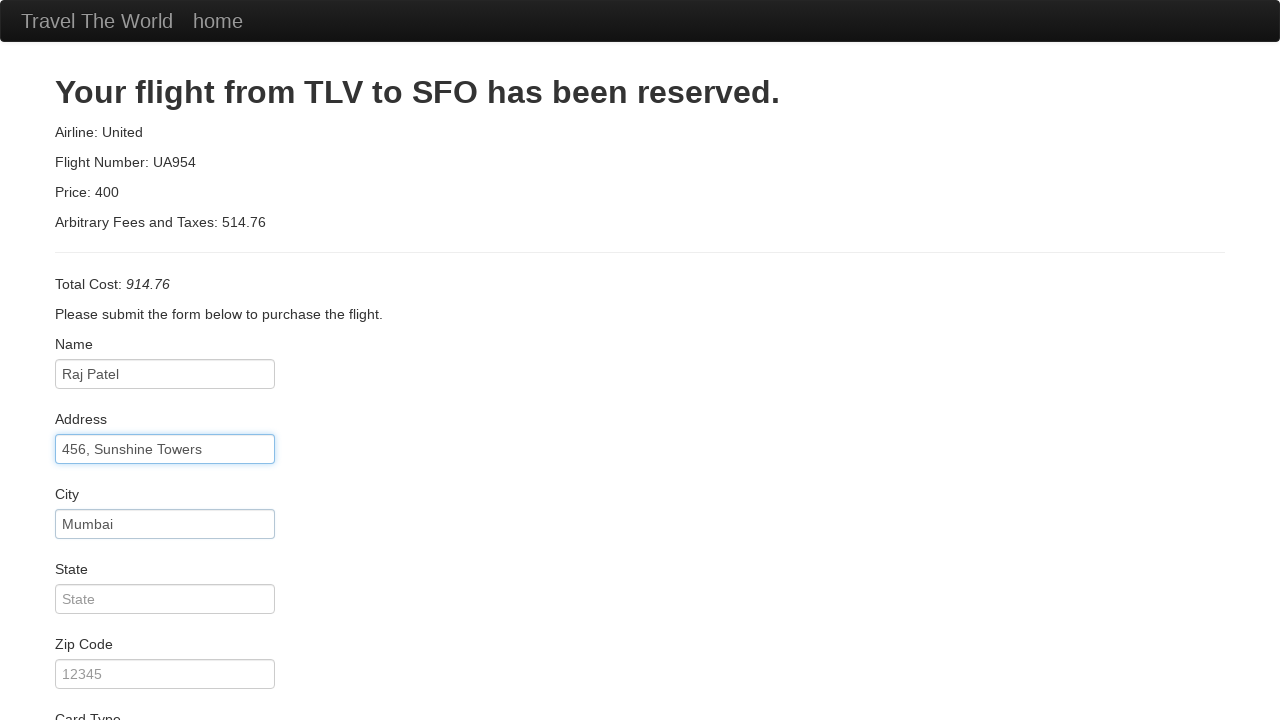

Filled state: Maharashtra on input#state
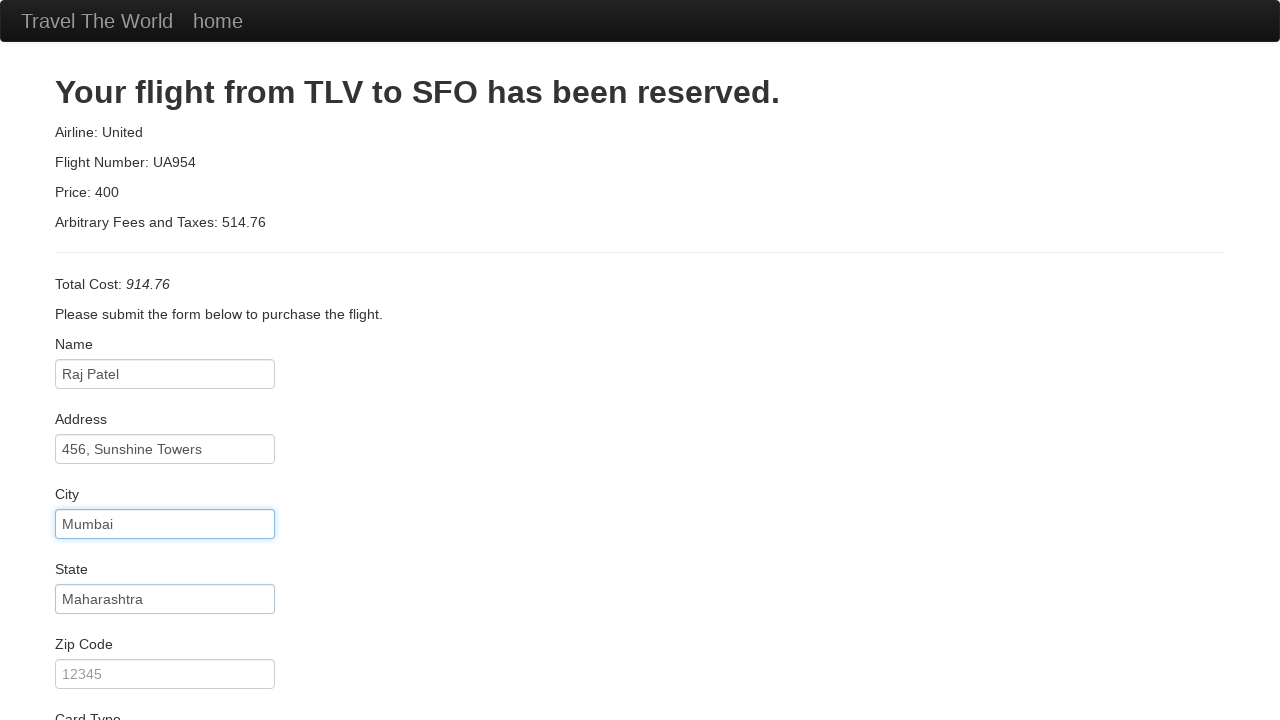

Filled zip code: 400001 on input#zipCode
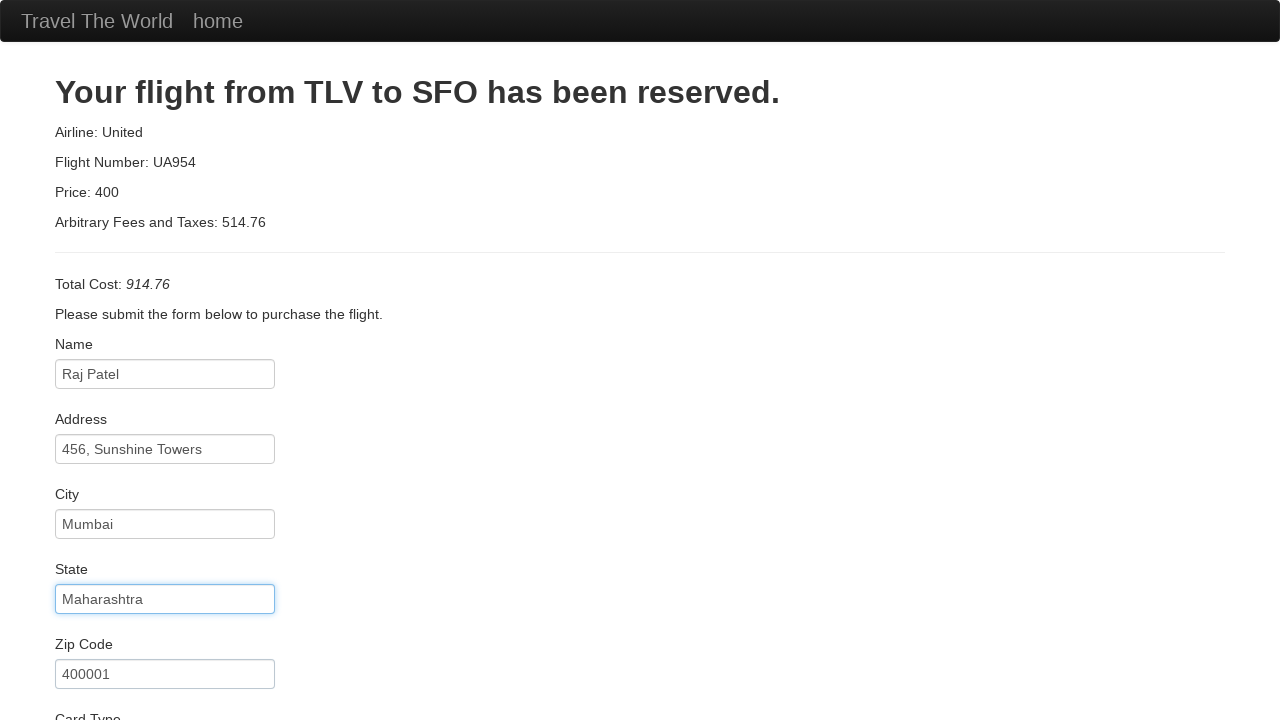

Clicked card type dropdown at (165, 360) on select#cardType
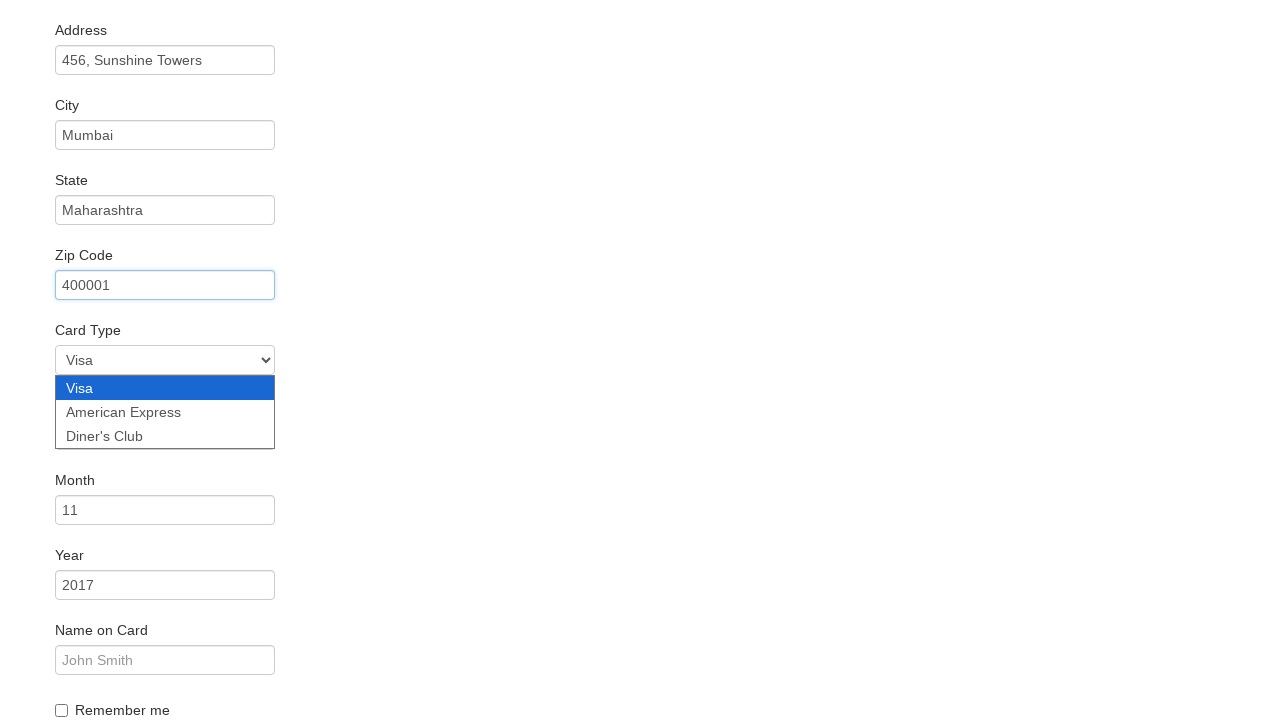

Selected card type from dropdown on select#cardType
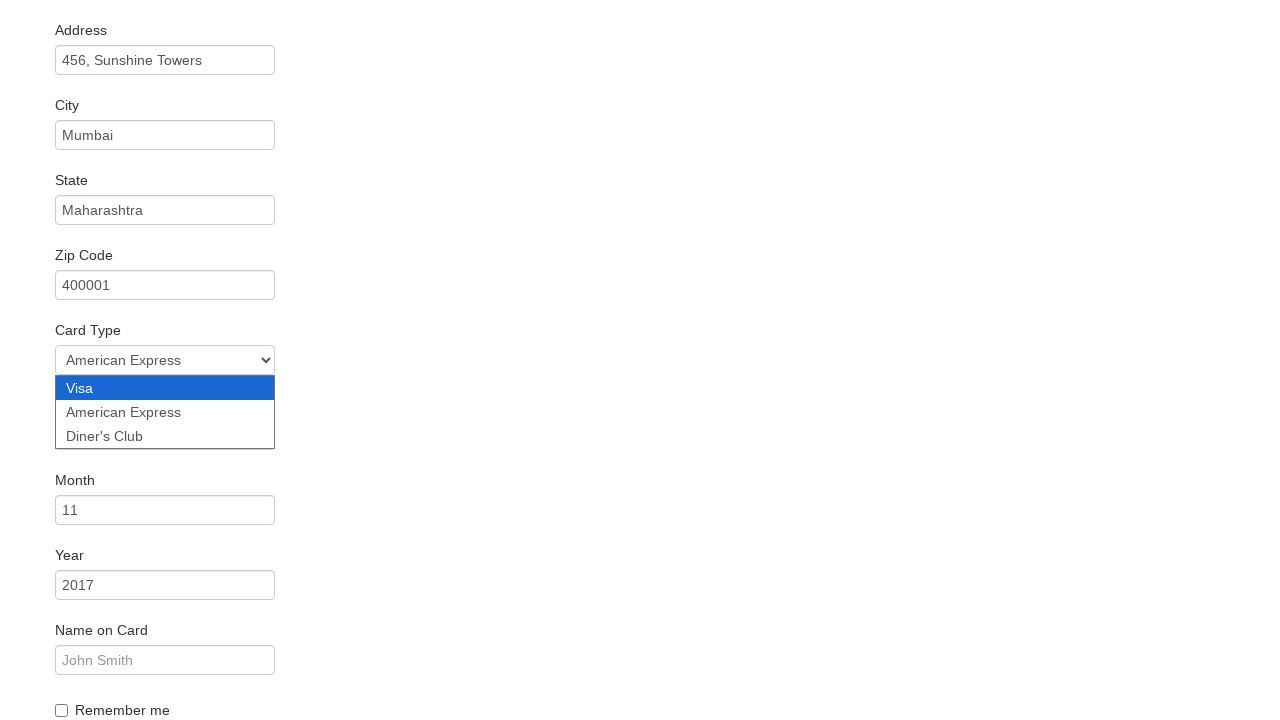

Filled credit card number on input#creditCardNumber
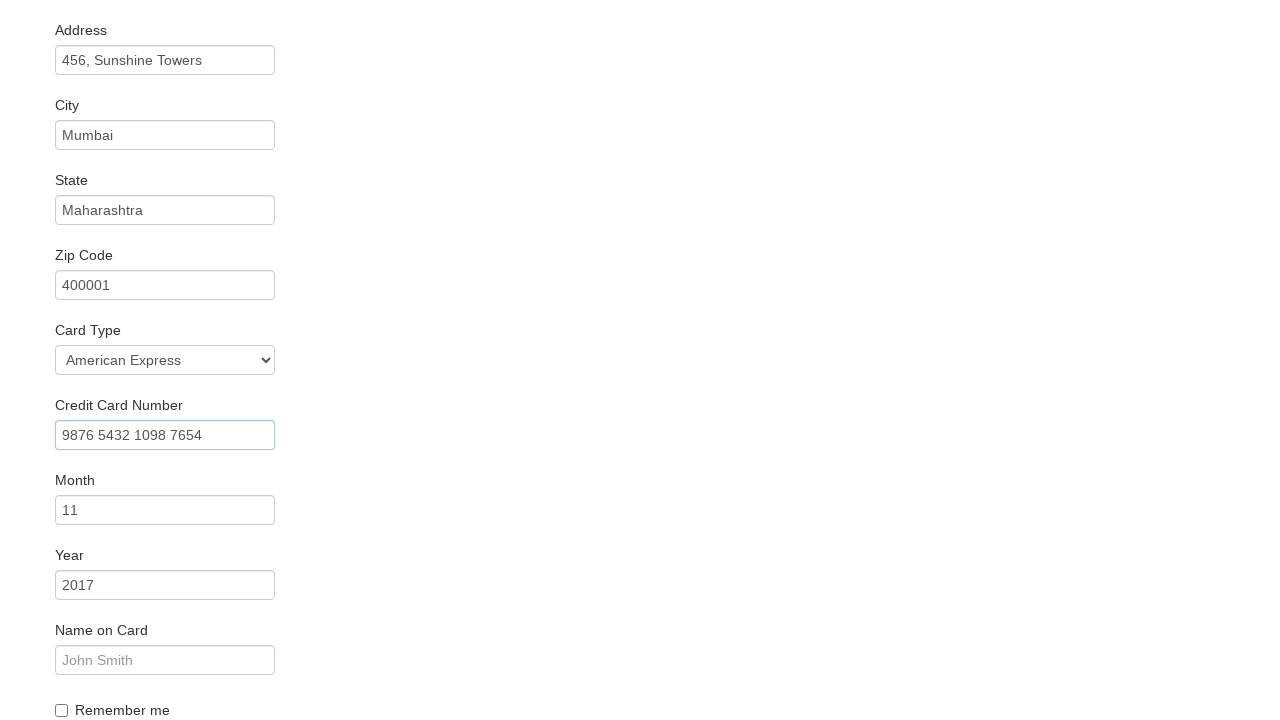

Filled credit card expiry month: 12 on input#creditCardMonth
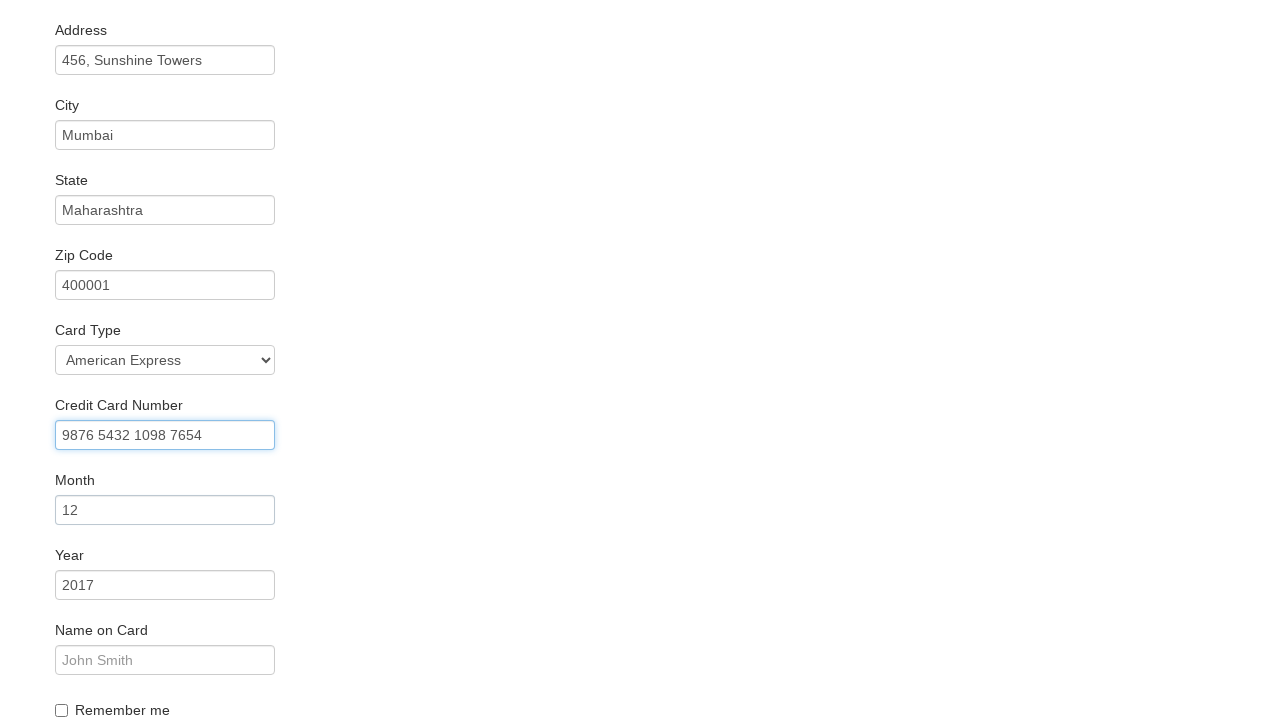

Filled credit card expiry year: 2025 on input#creditCardYear
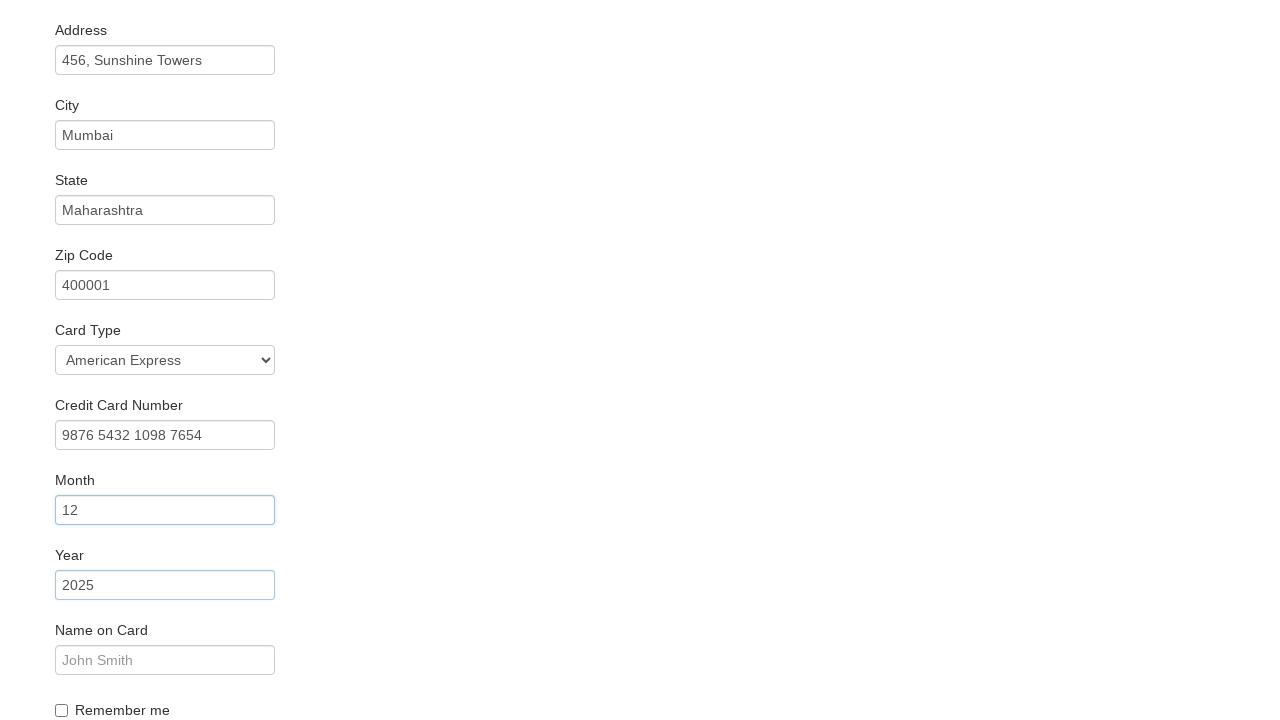

Filled name on card: Raj Kumar Patel on input#nameOnCard
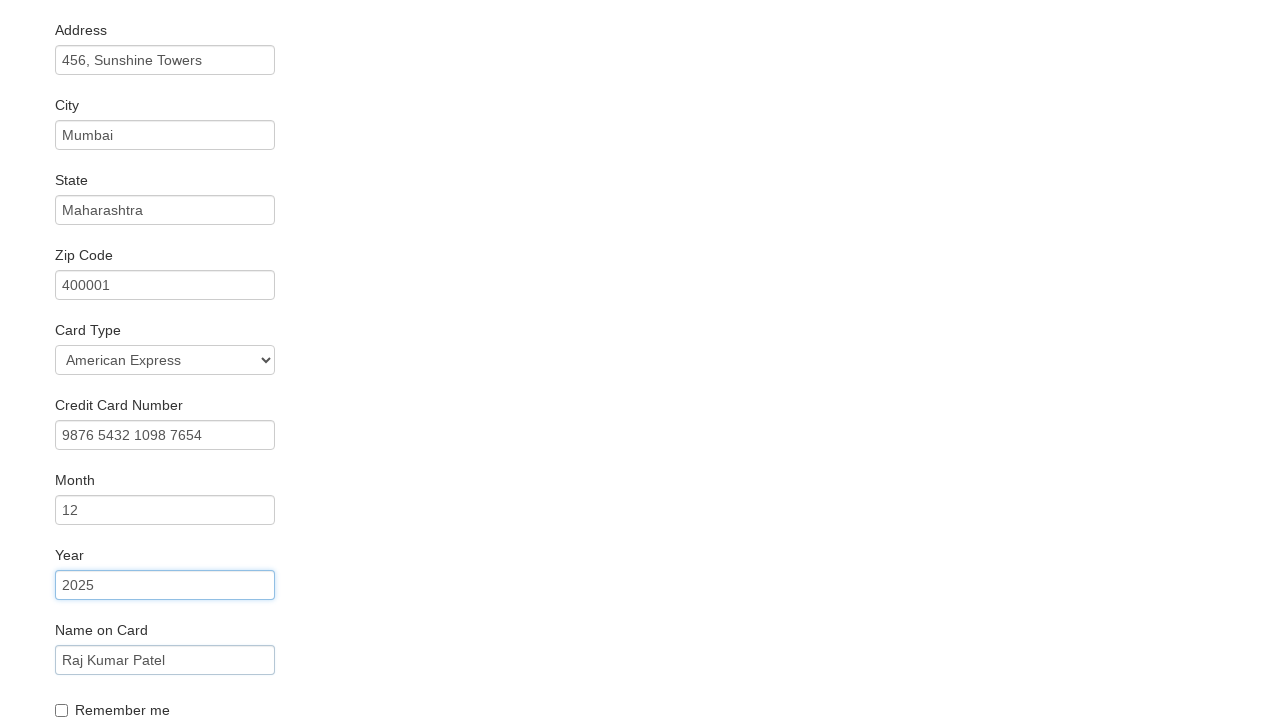

Checked Remember Me checkbox at (62, 710) on input#rememberMe
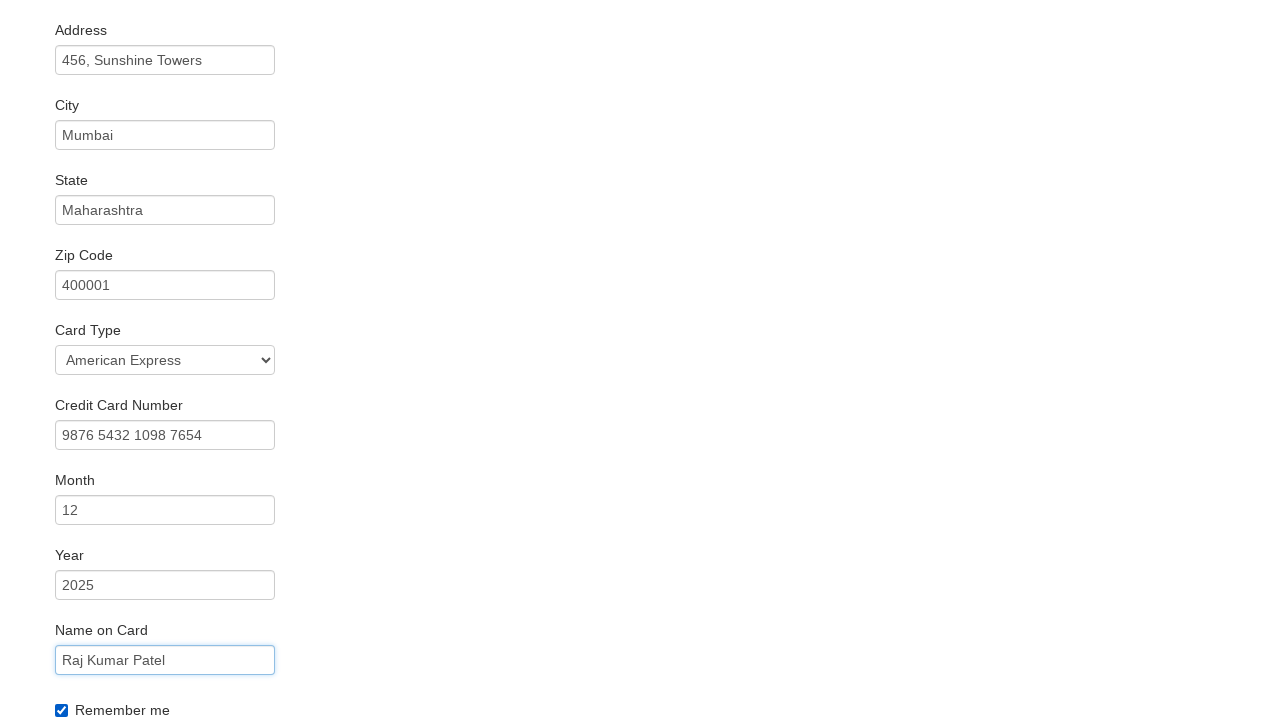

Clicked Submit button to complete booking at (118, 685) on input[type='submit']
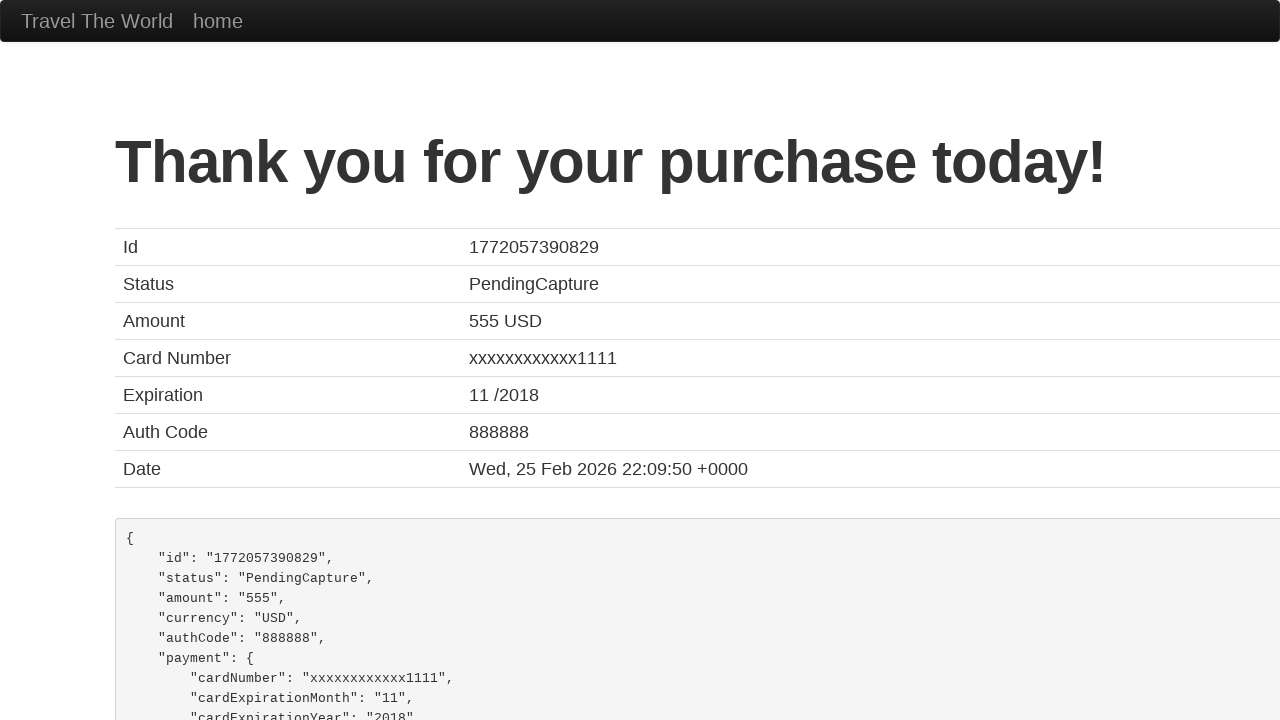

Booking confirmation page loaded successfully
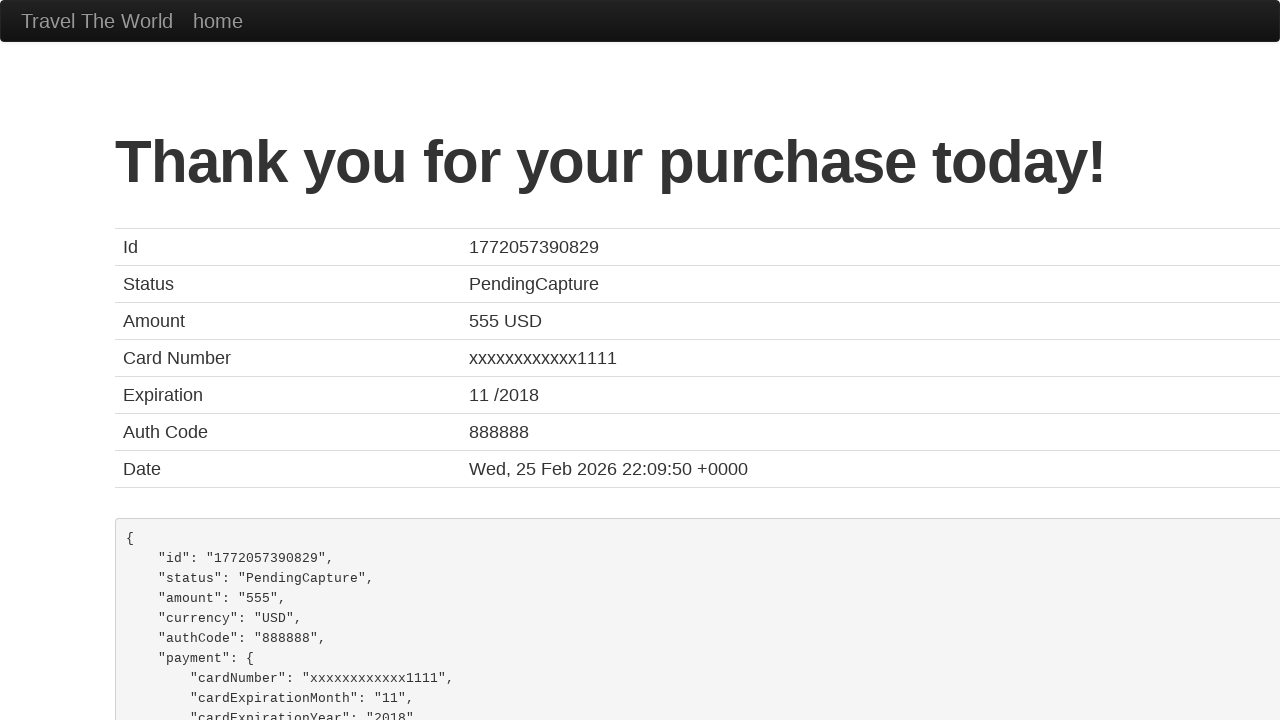

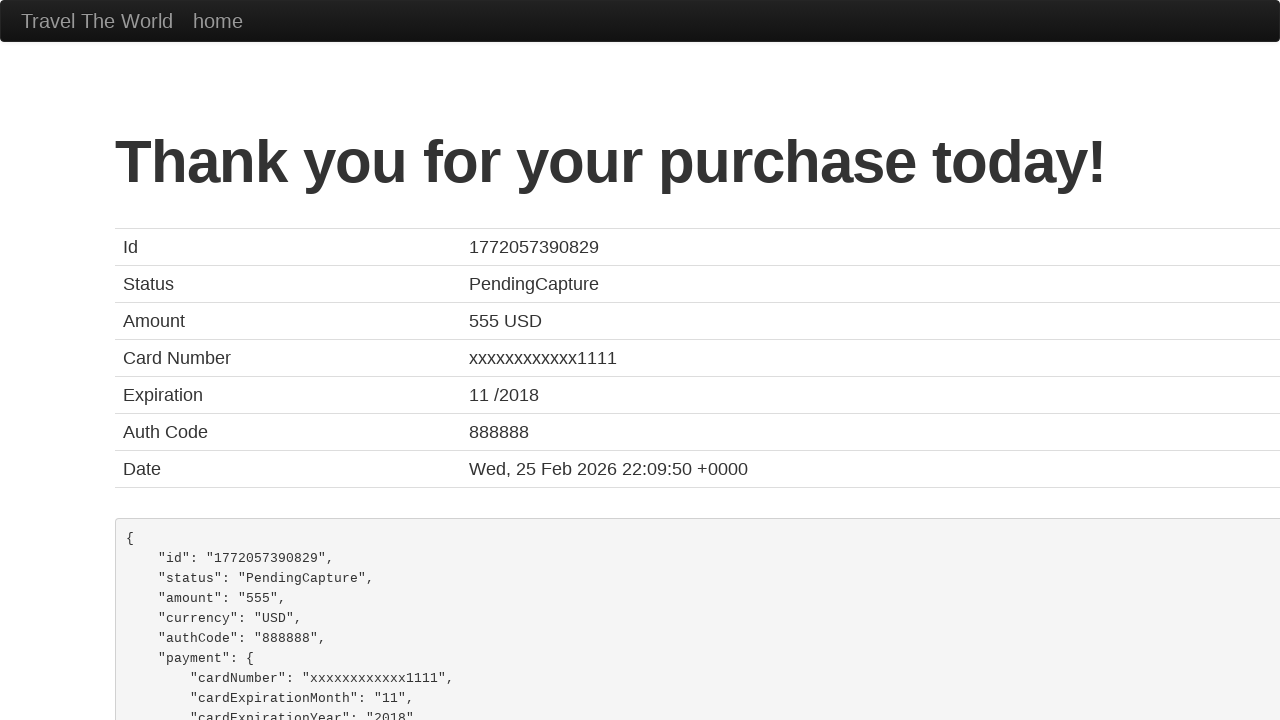